Opens a webpage and refreshes it to test page reload functionality

Starting URL: https://vip.ceshiren.com/#/ui_study

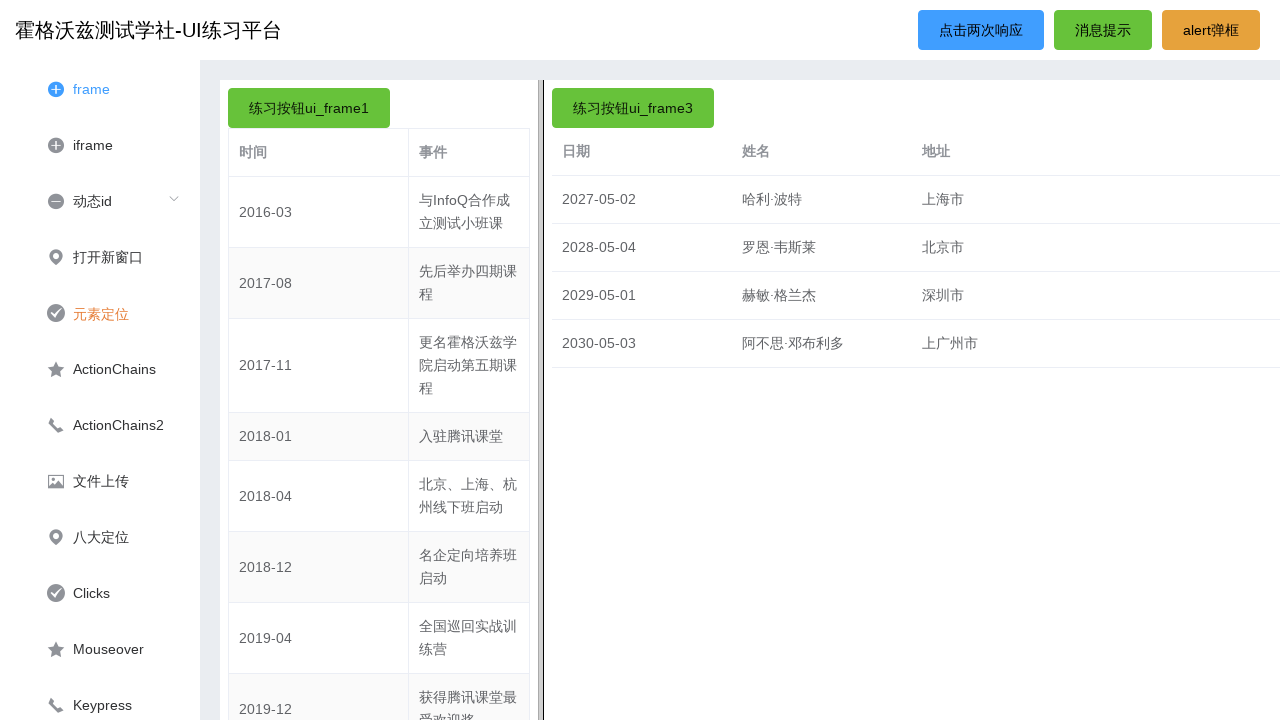

Waited for page to load at https://vip.ceshiren.com/#/ui_study
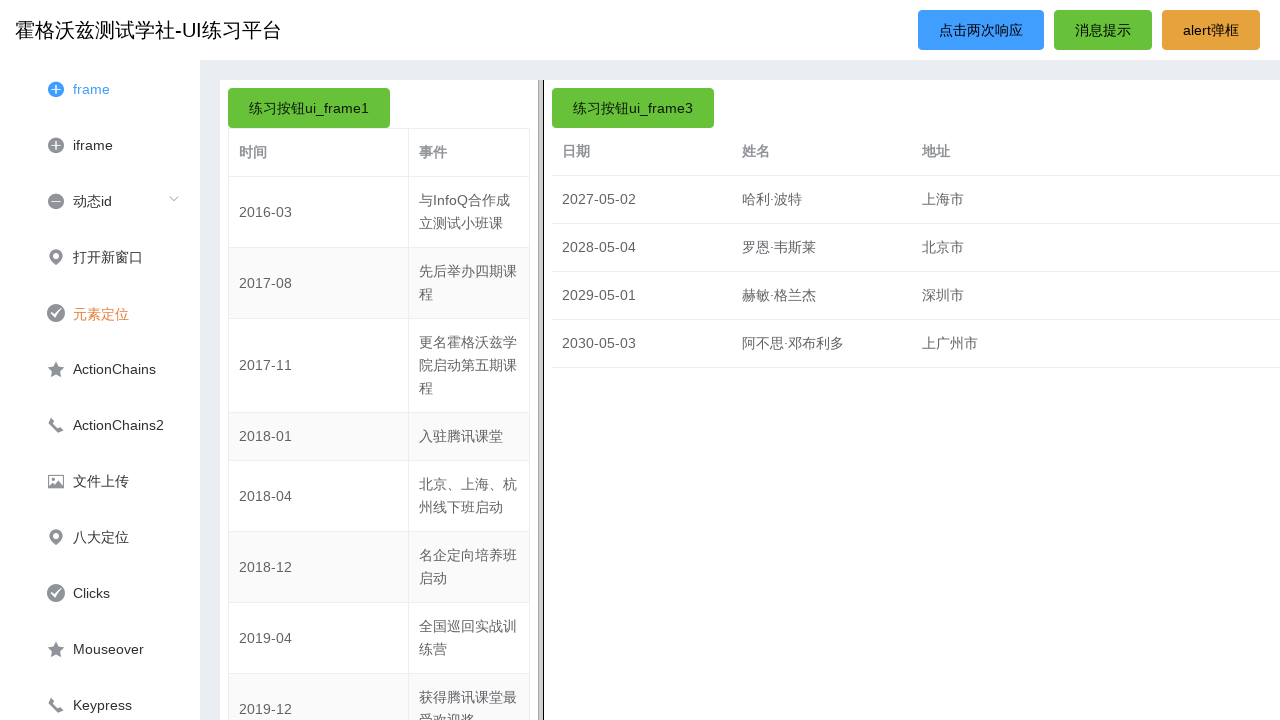

Refreshed the page
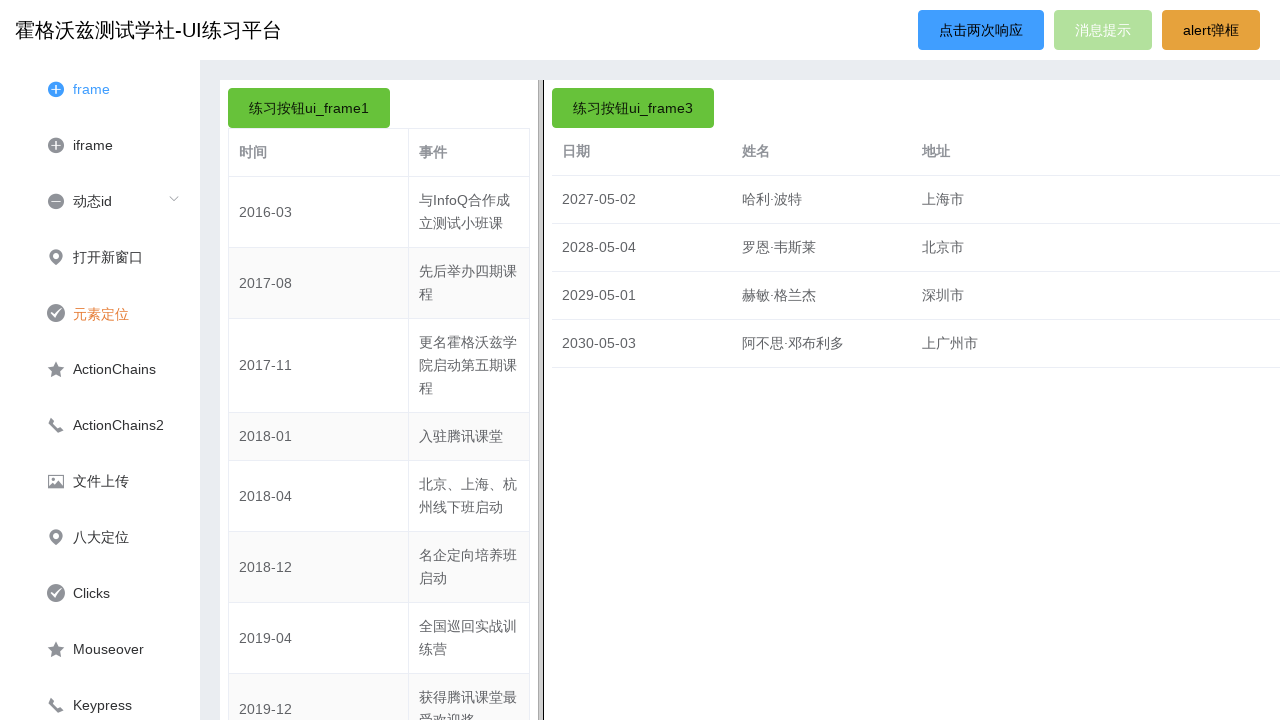

Waited for page to finish reloading
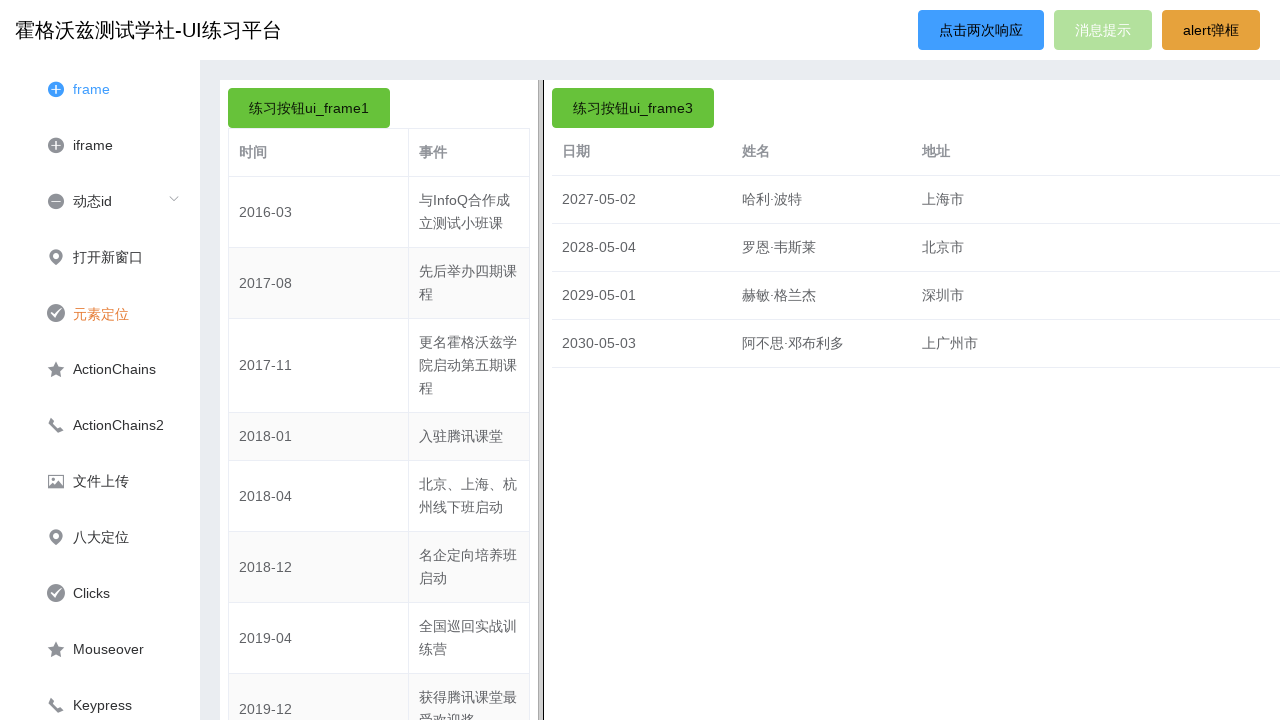

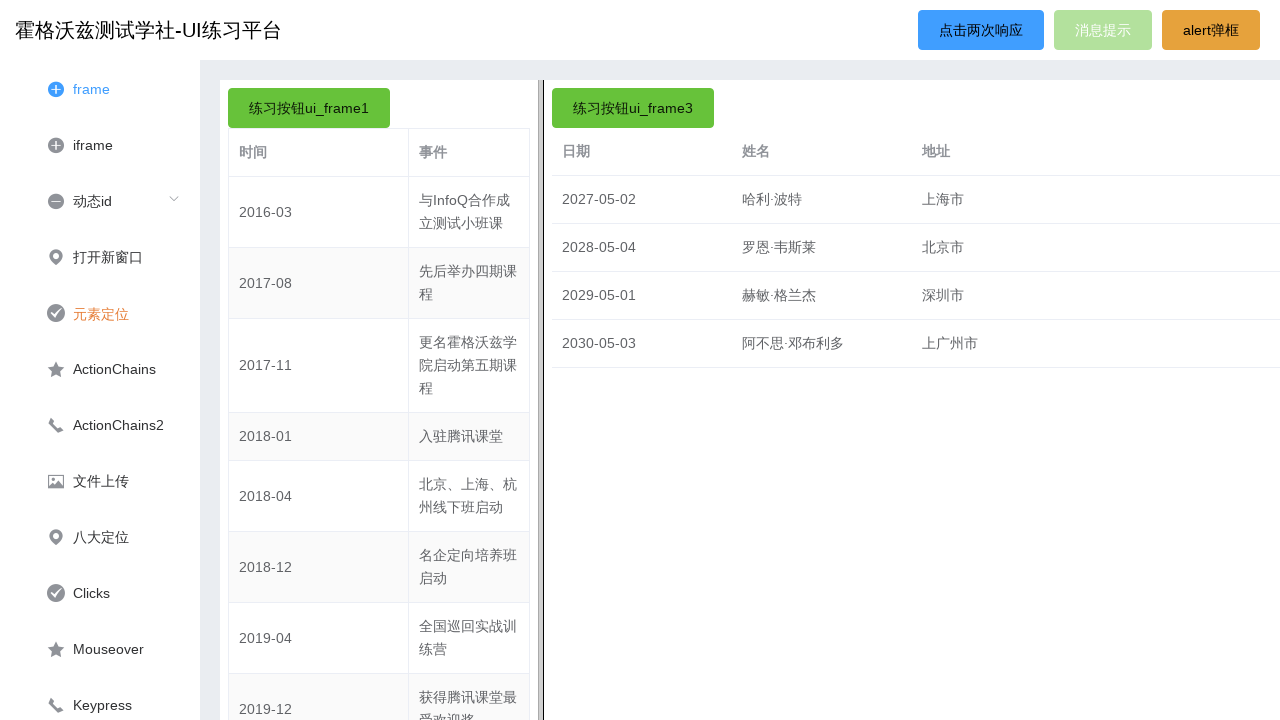